Tests dynamic content loading with explicit wait pattern. Clicks Start button and waits for the finish text to appear on the page.

Starting URL: http://the-internet.herokuapp.com/dynamic_loading/1

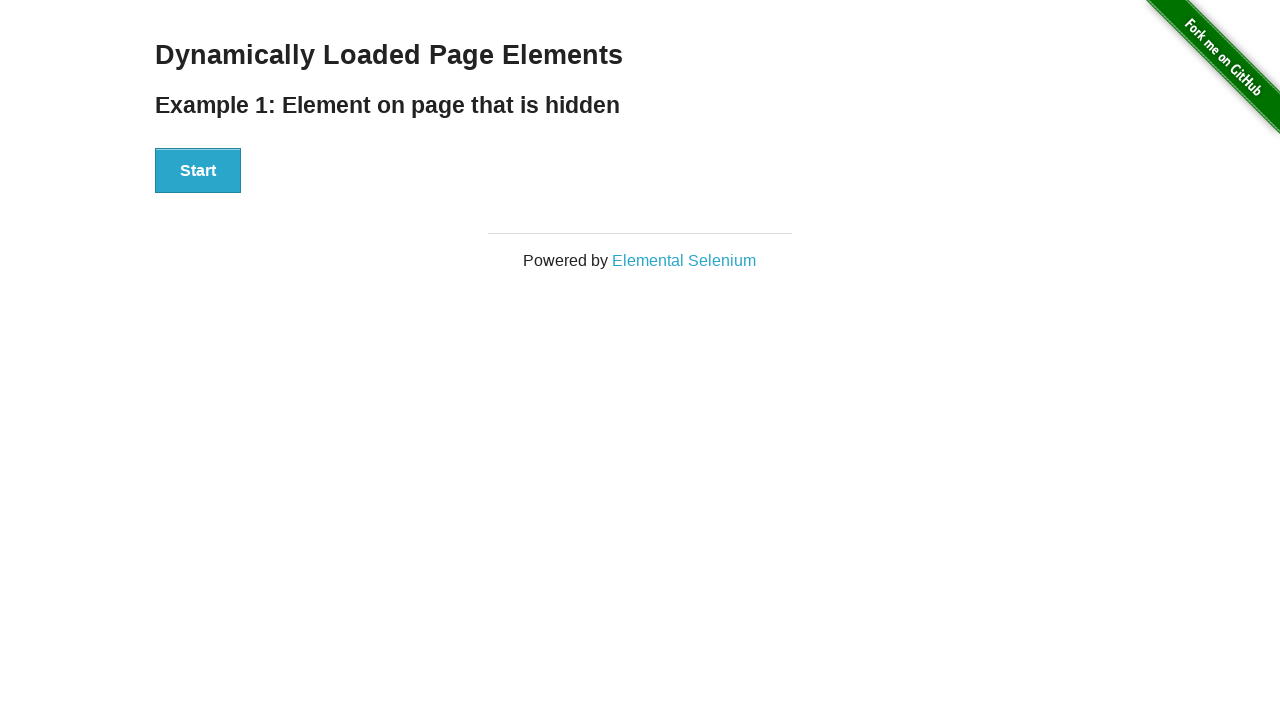

Clicked Start button to initiate dynamic loading at (198, 171) on #start button
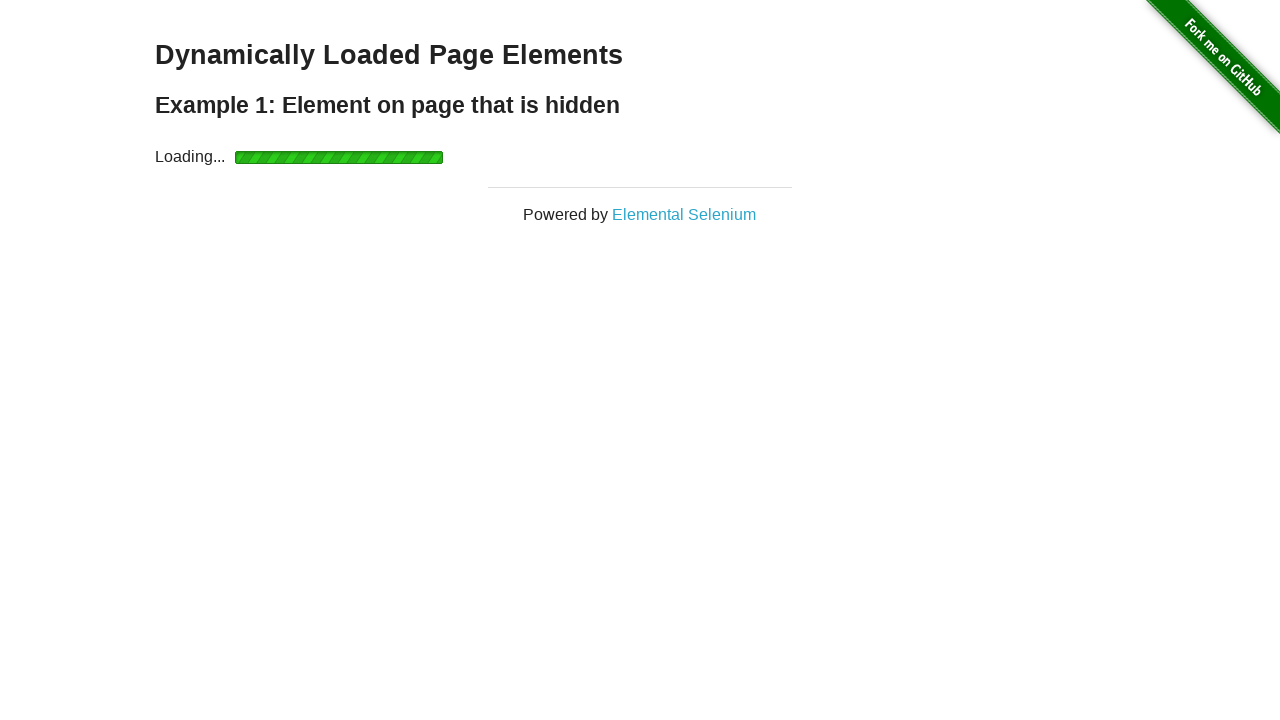

Waited for finish element to appear (dynamic content loaded)
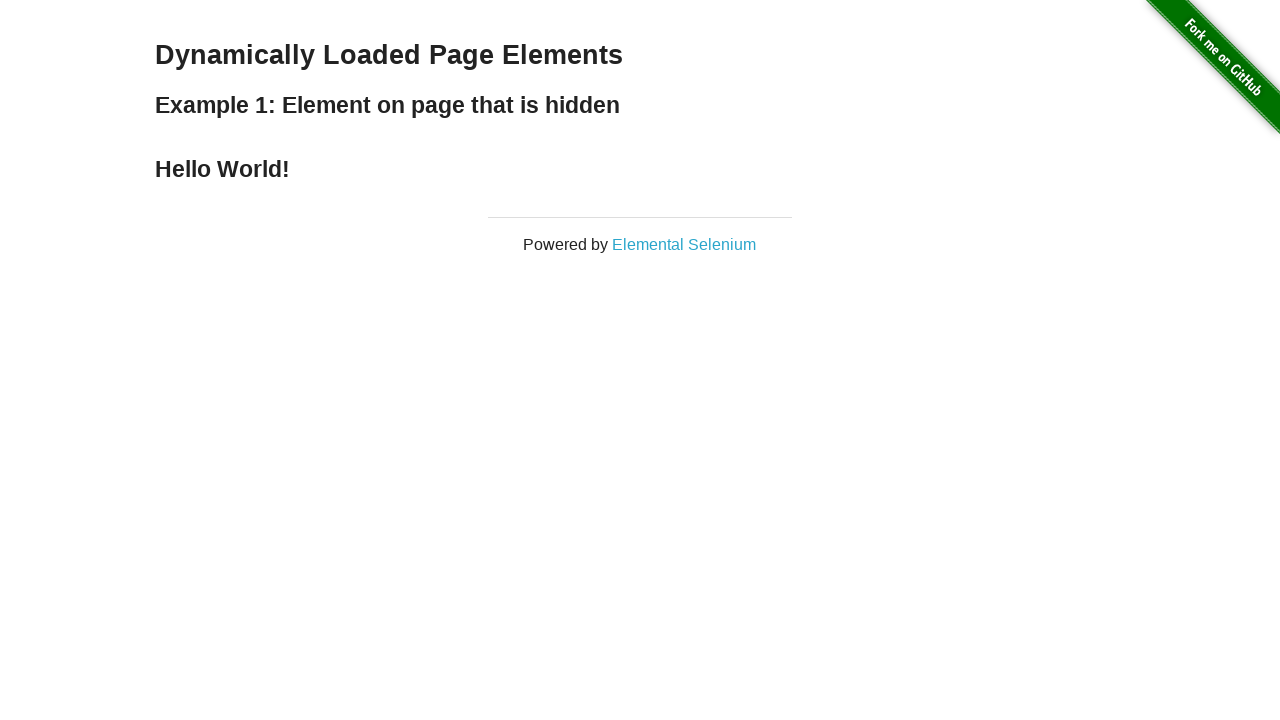

Verified that finish element is visible
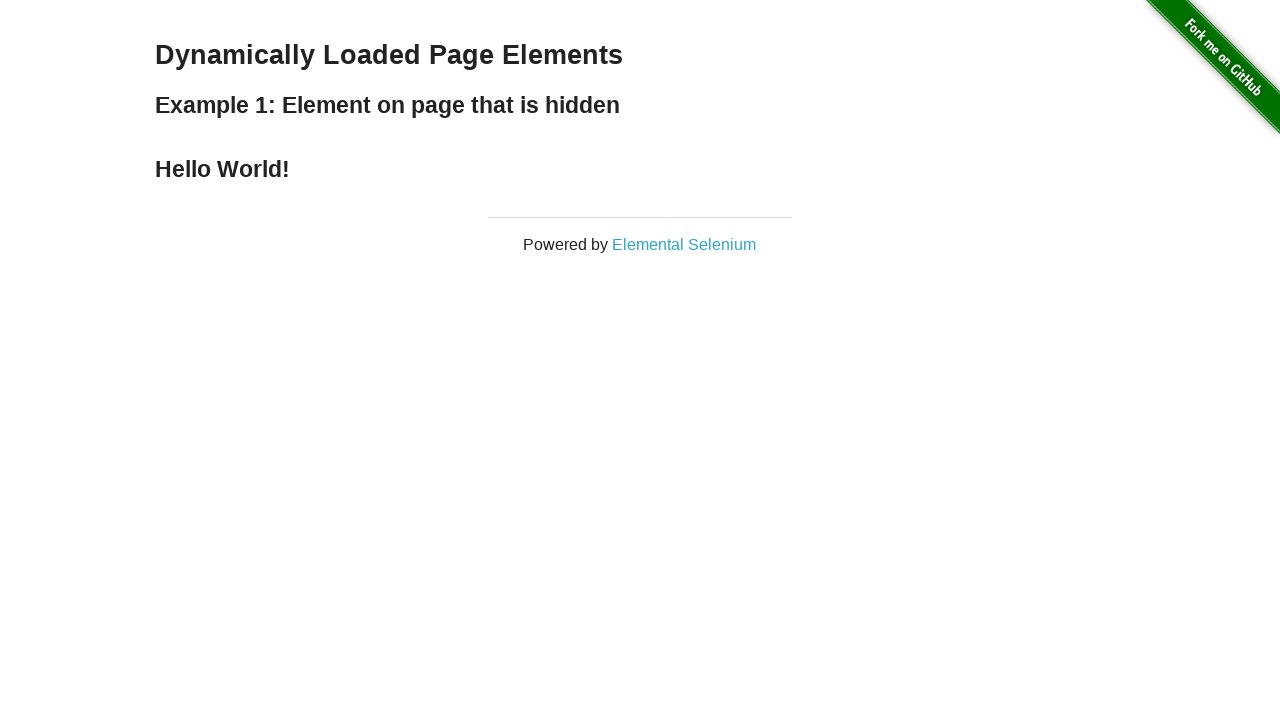

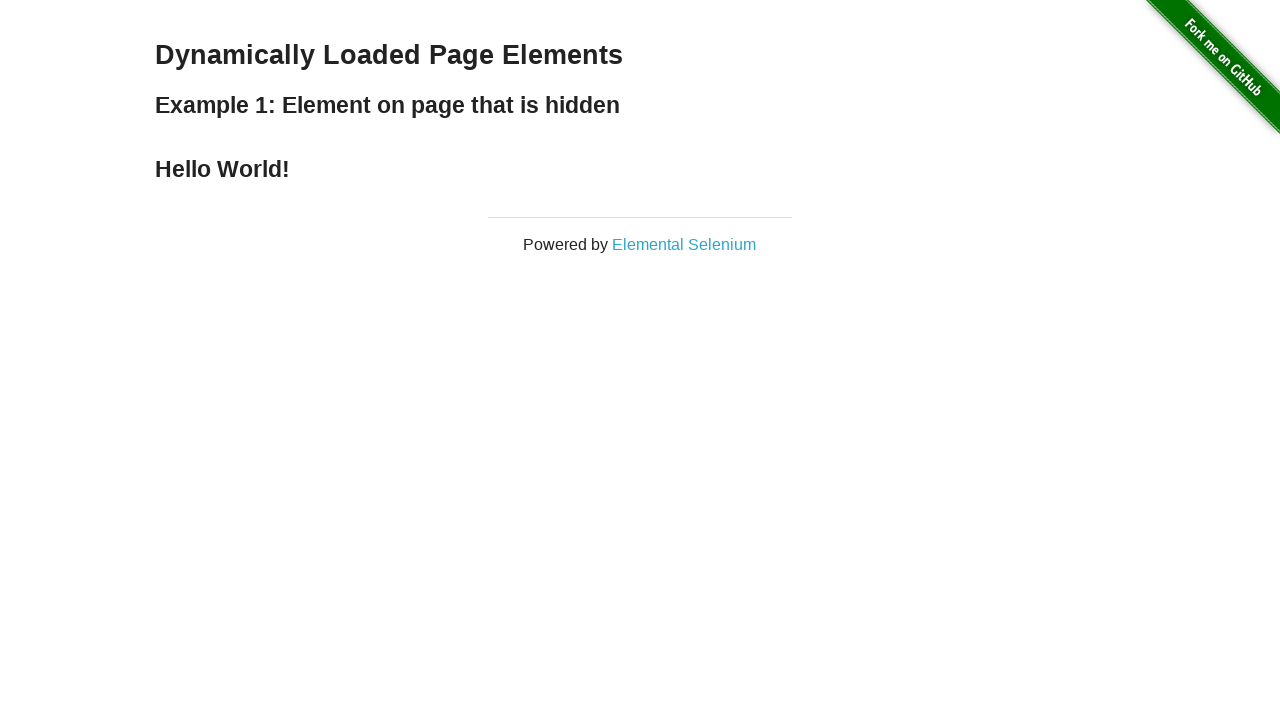